Navigates to the Selenium website and triggers the print dialog using Ctrl+P keyboard shortcut, then attempts to interact with it using Tab and Enter keys

Starting URL: https://www.selenium.dev/

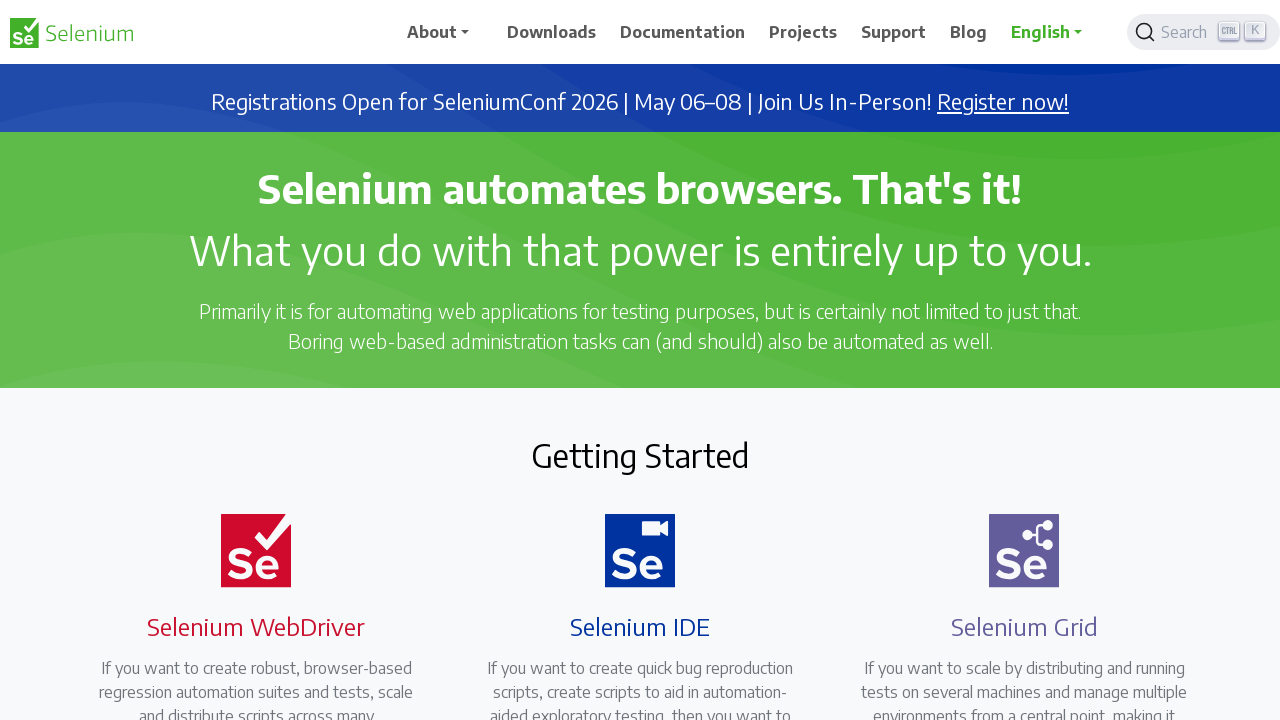

Waited for page to load (domcontentloaded)
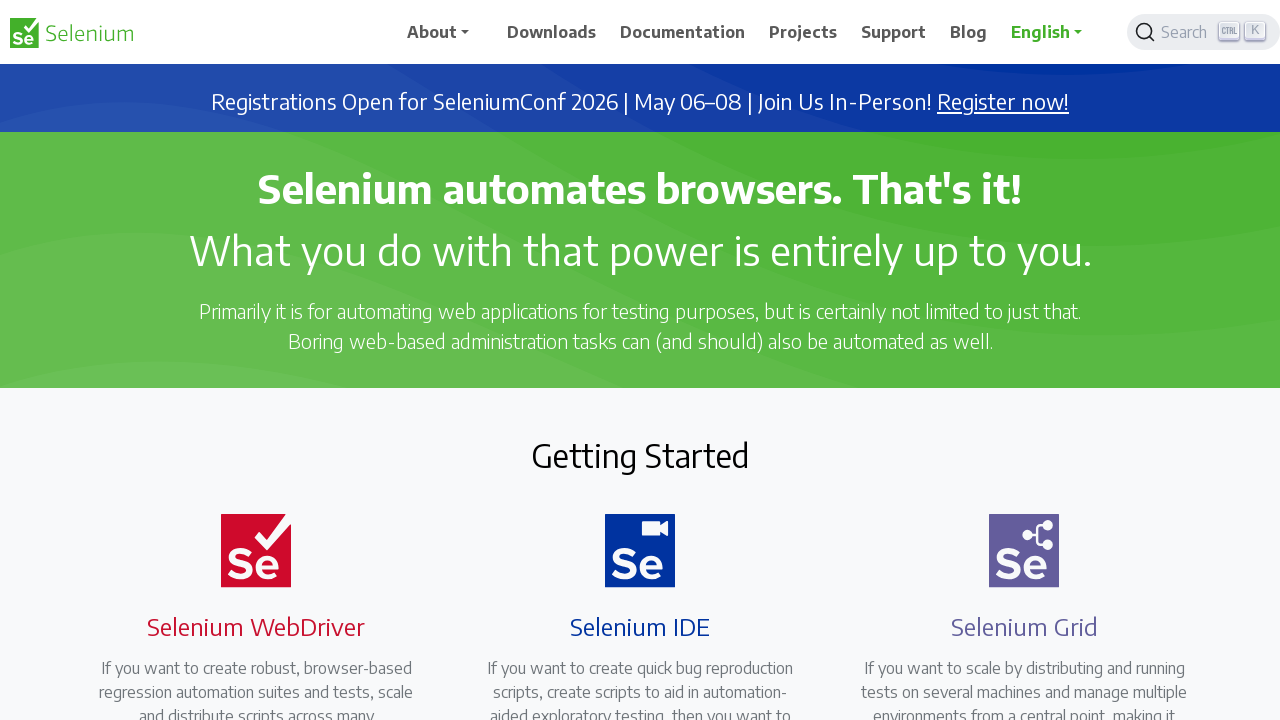

Triggered print dialog using Ctrl+P keyboard shortcut
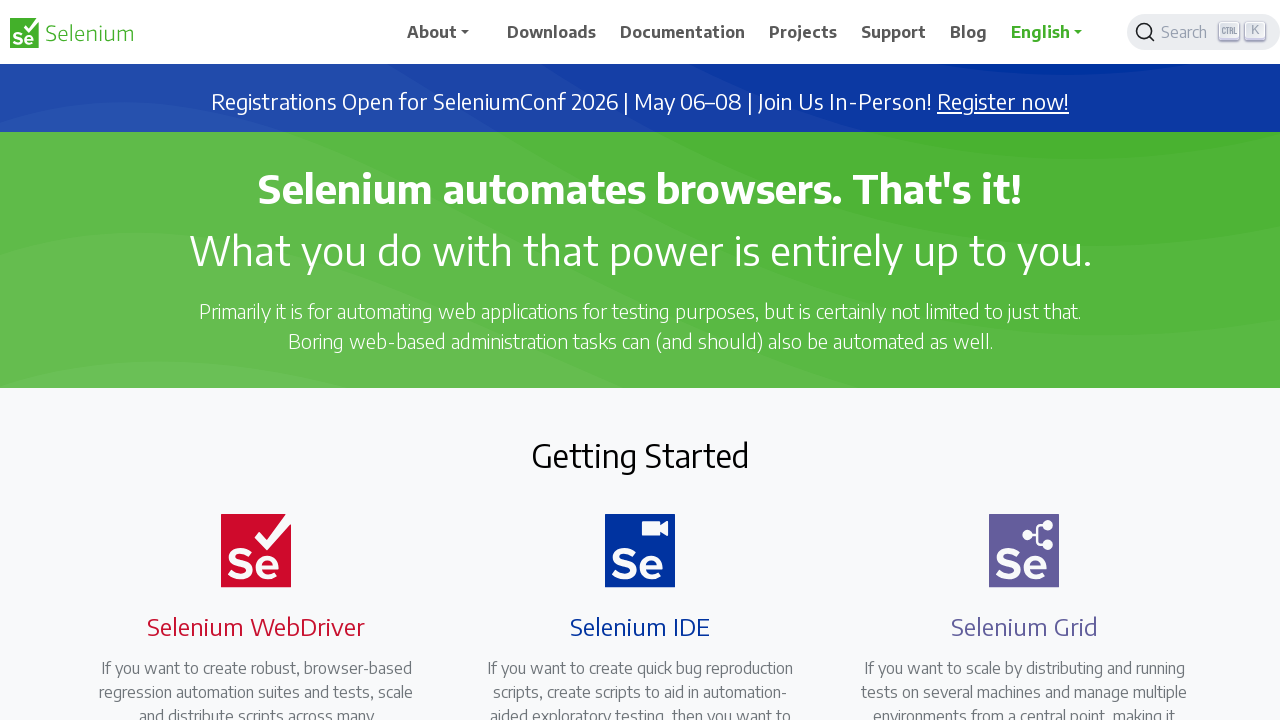

Waited 2 seconds for print dialog to appear
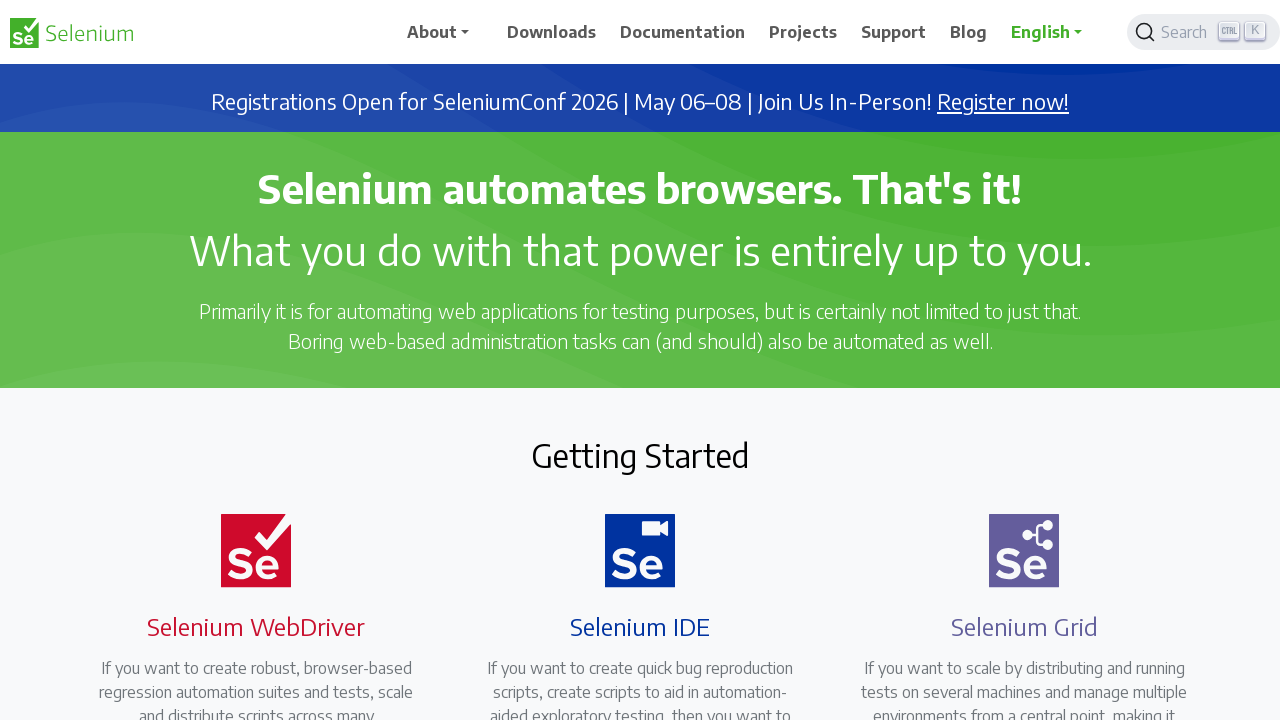

Pressed Tab key to navigate within print dialog
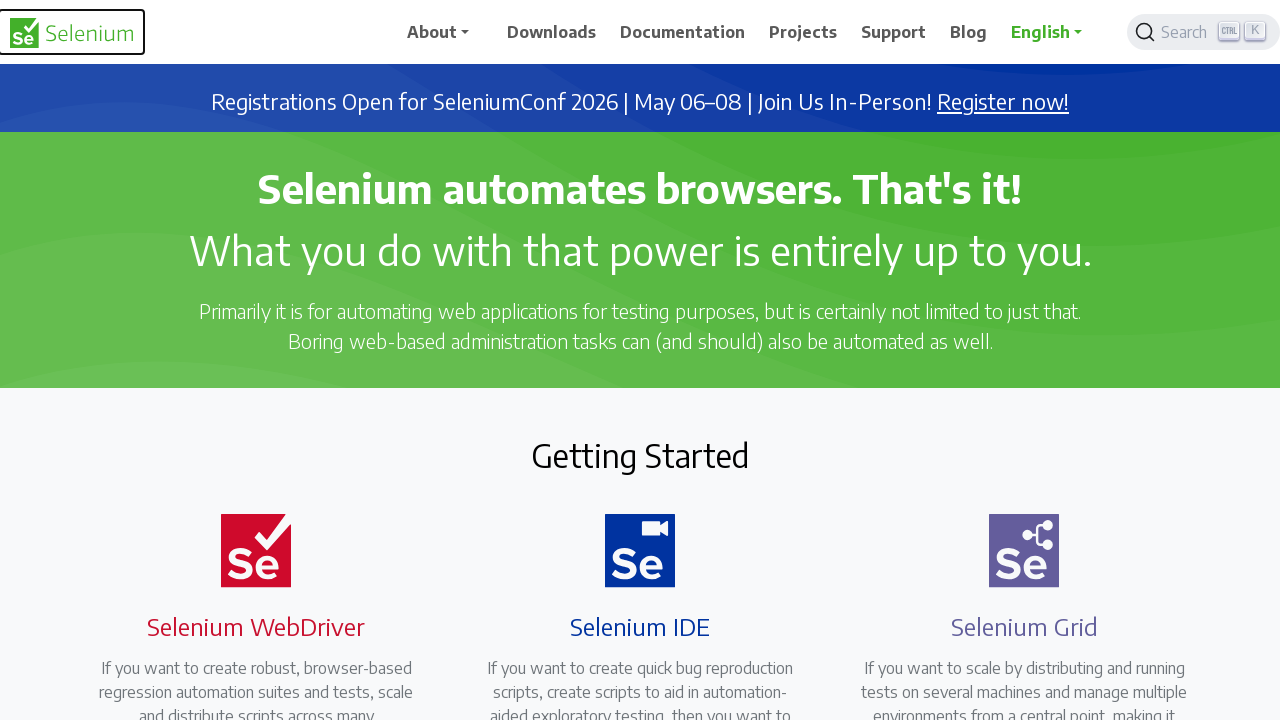

Pressed Enter key to confirm print dialog action
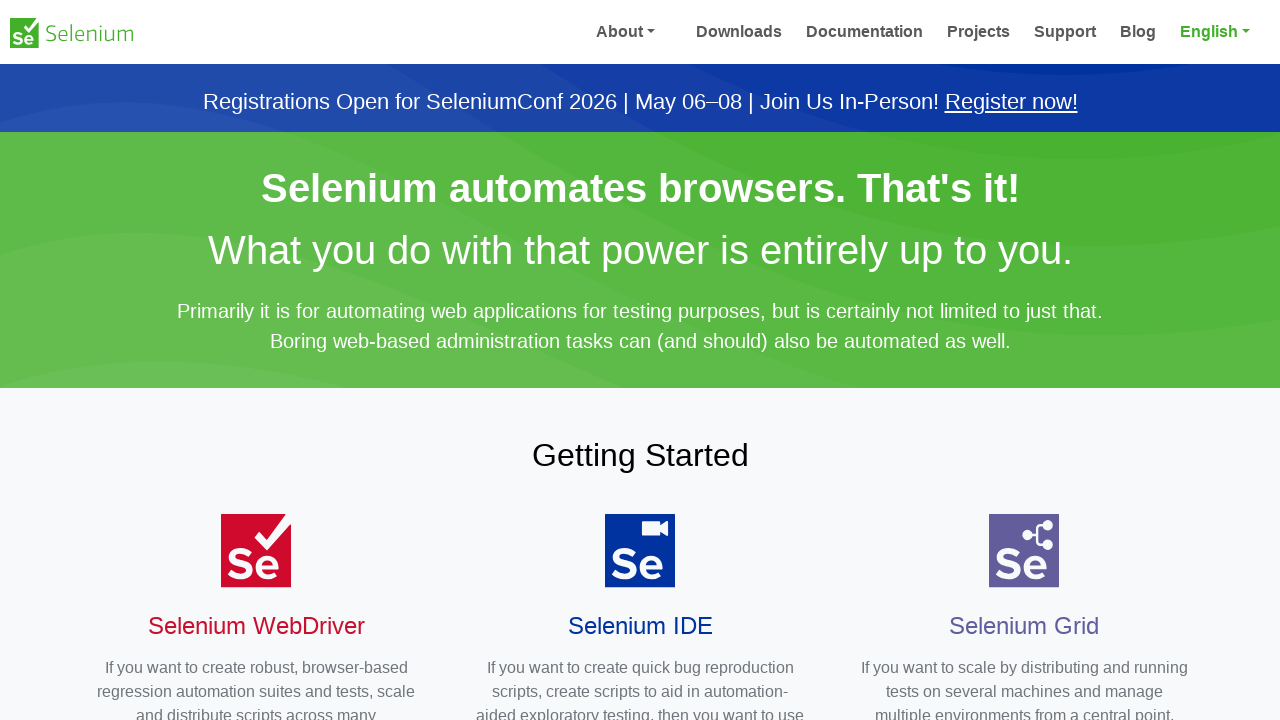

Waited 2 seconds for print dialog action to complete
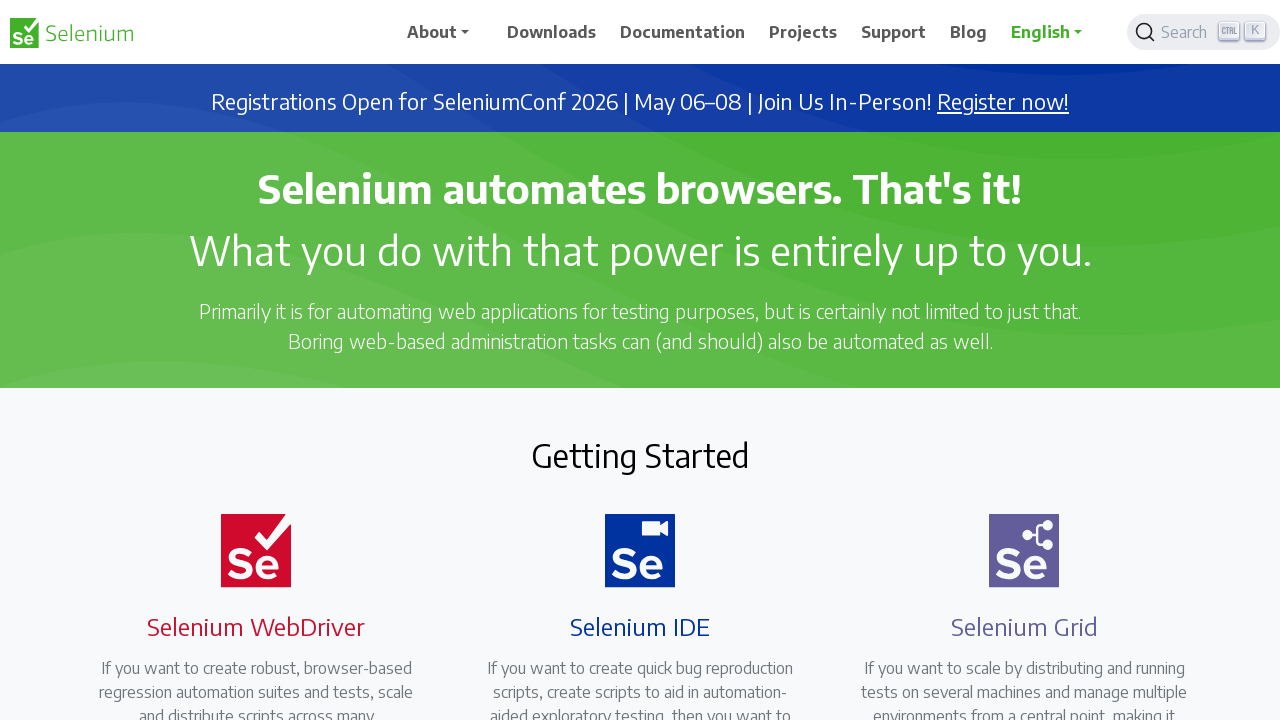

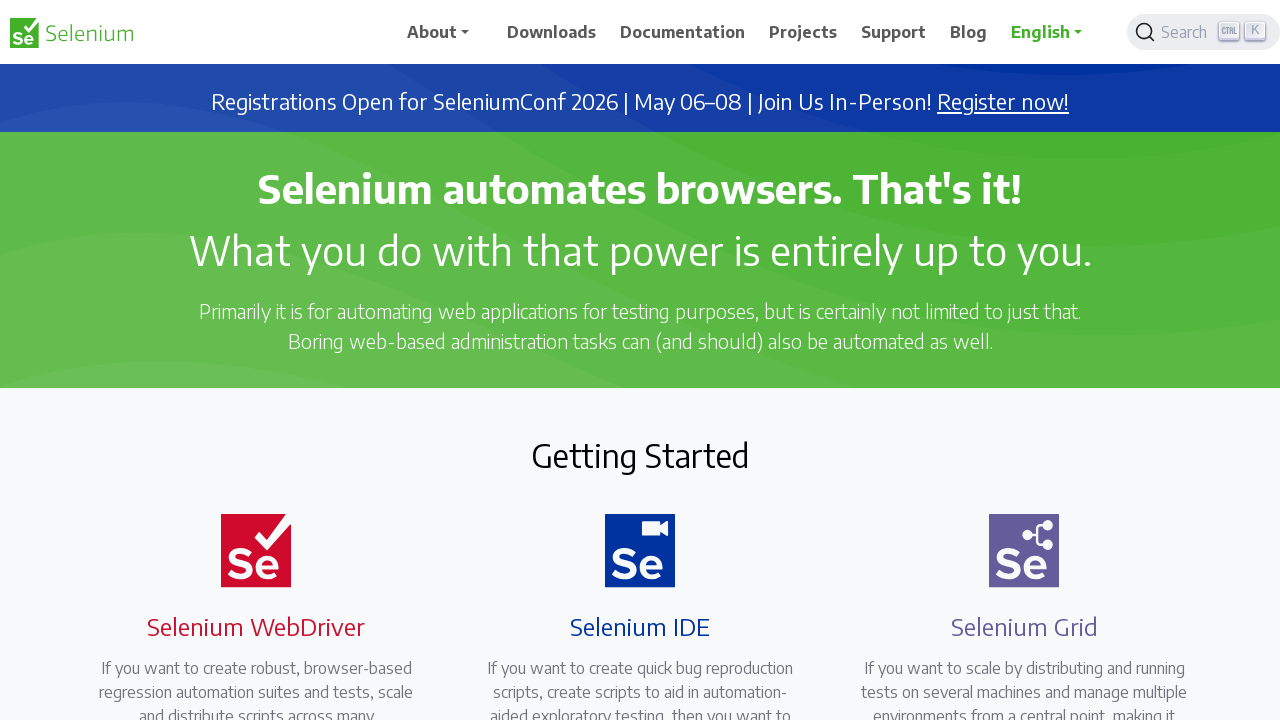